Tests the search/filter functionality on a vegetable offers page by entering "Rice" in the search field and verifying that filtered results contain the search term

Starting URL: https://rahulshettyacademy.com/seleniumPractise/#/offers

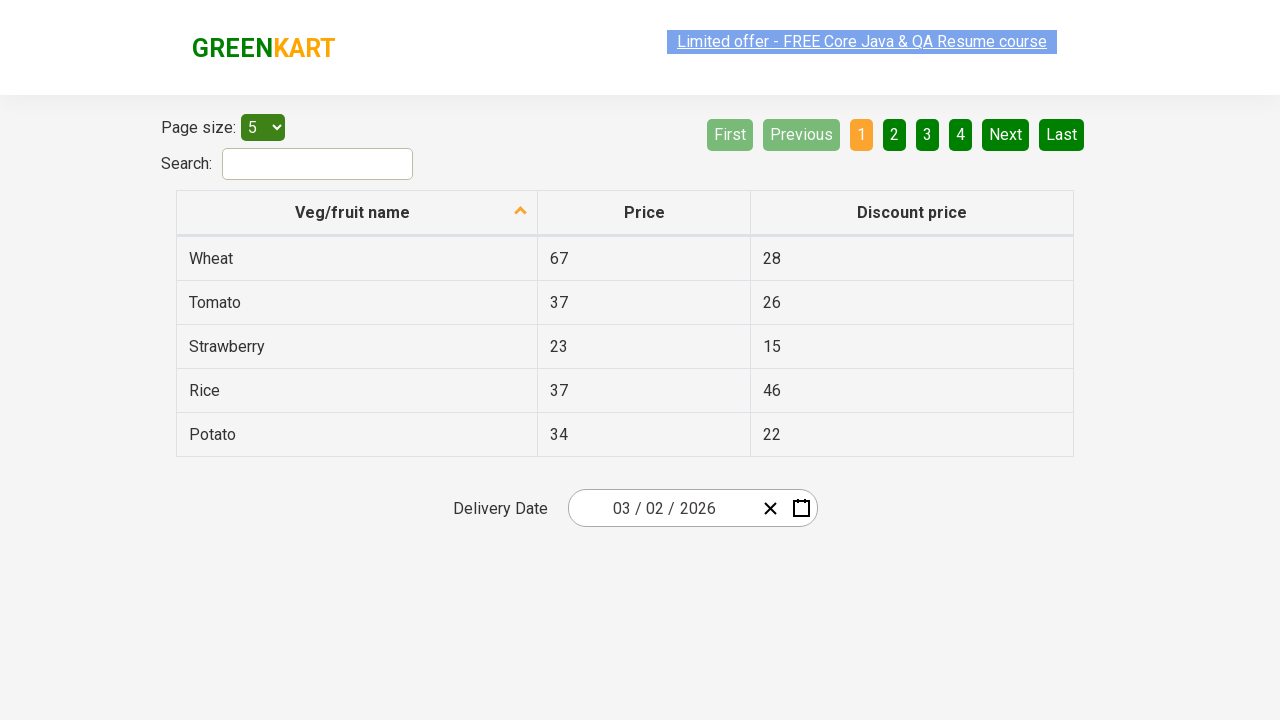

Filled search field with 'Rice' on #search-field
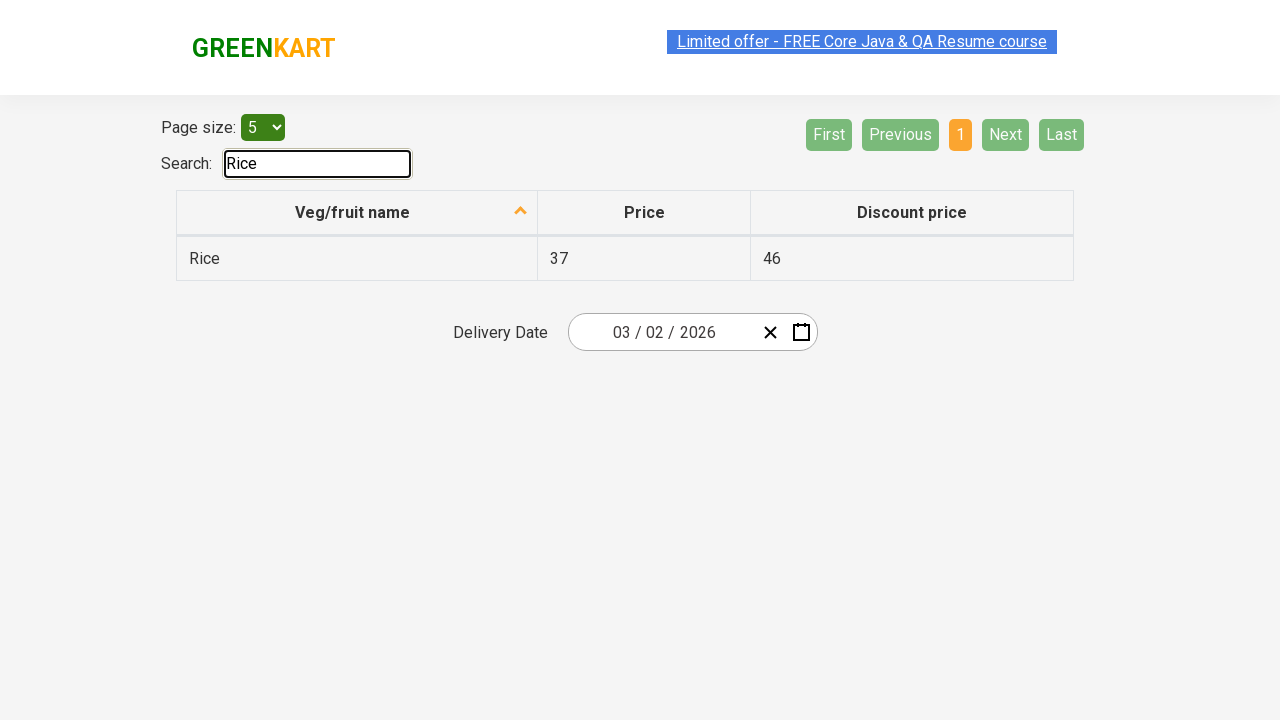

Filtered results table appeared
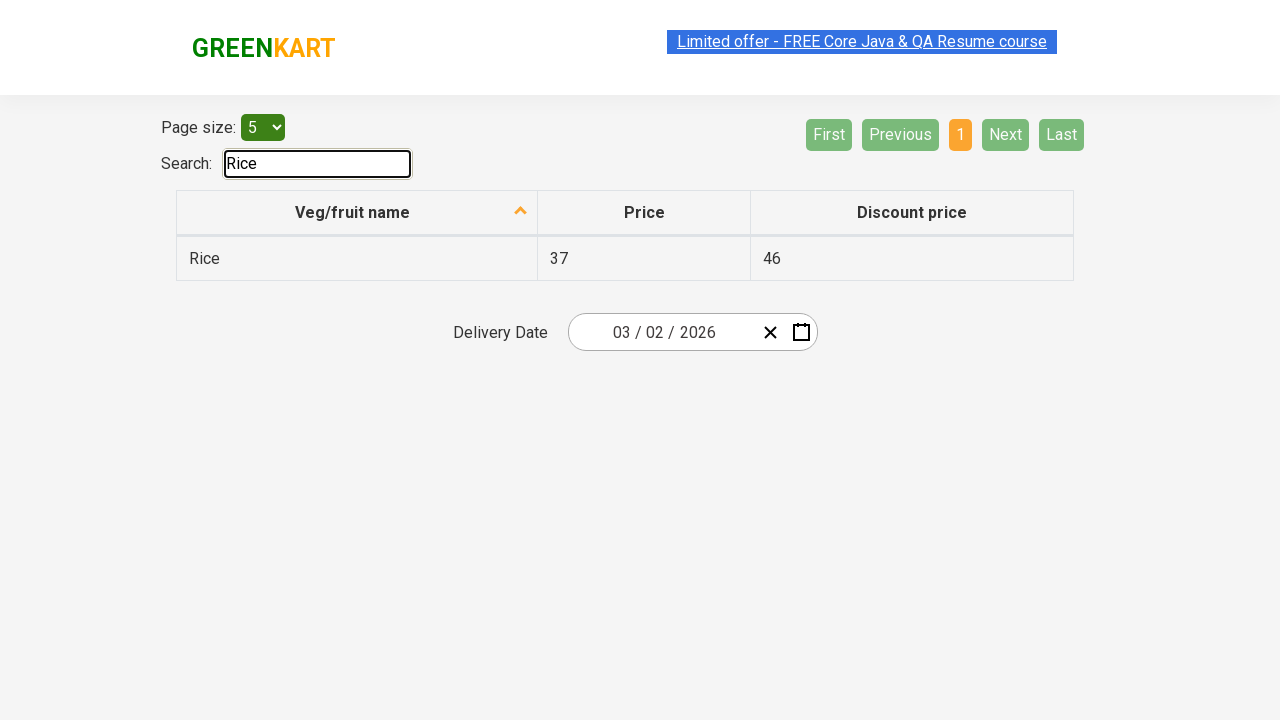

Verified that filtered results contain at least one row with search results
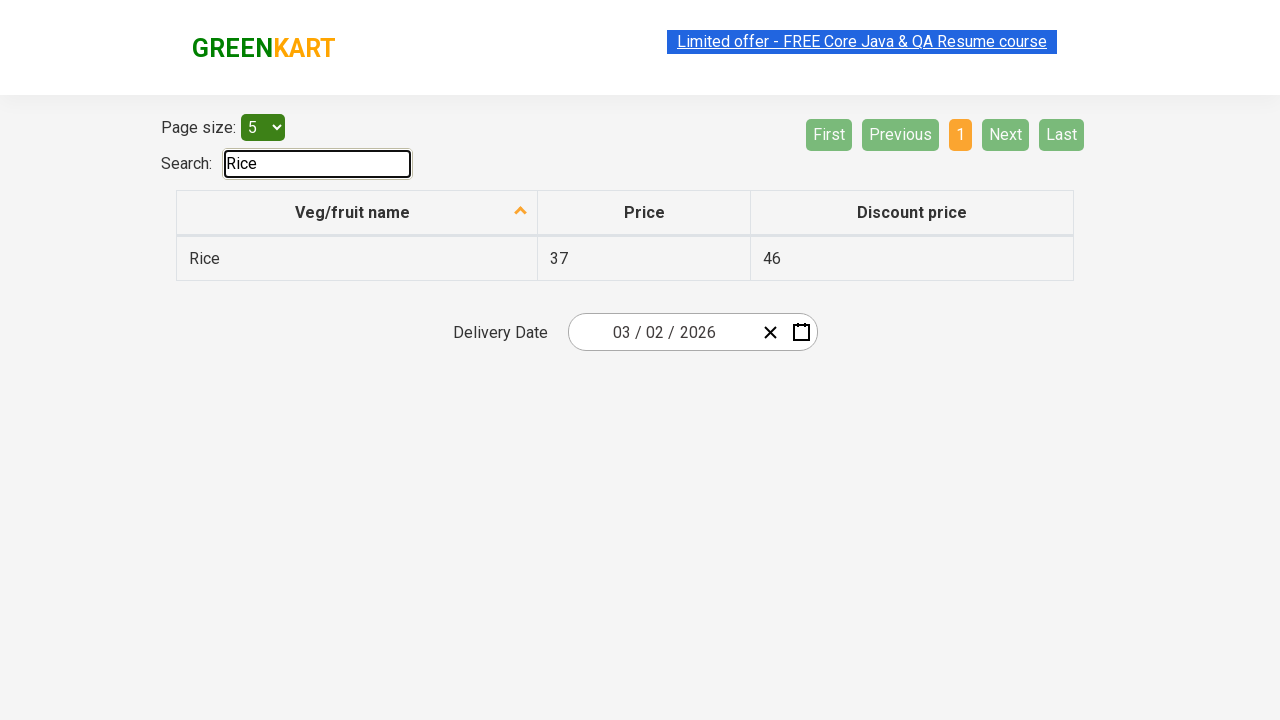

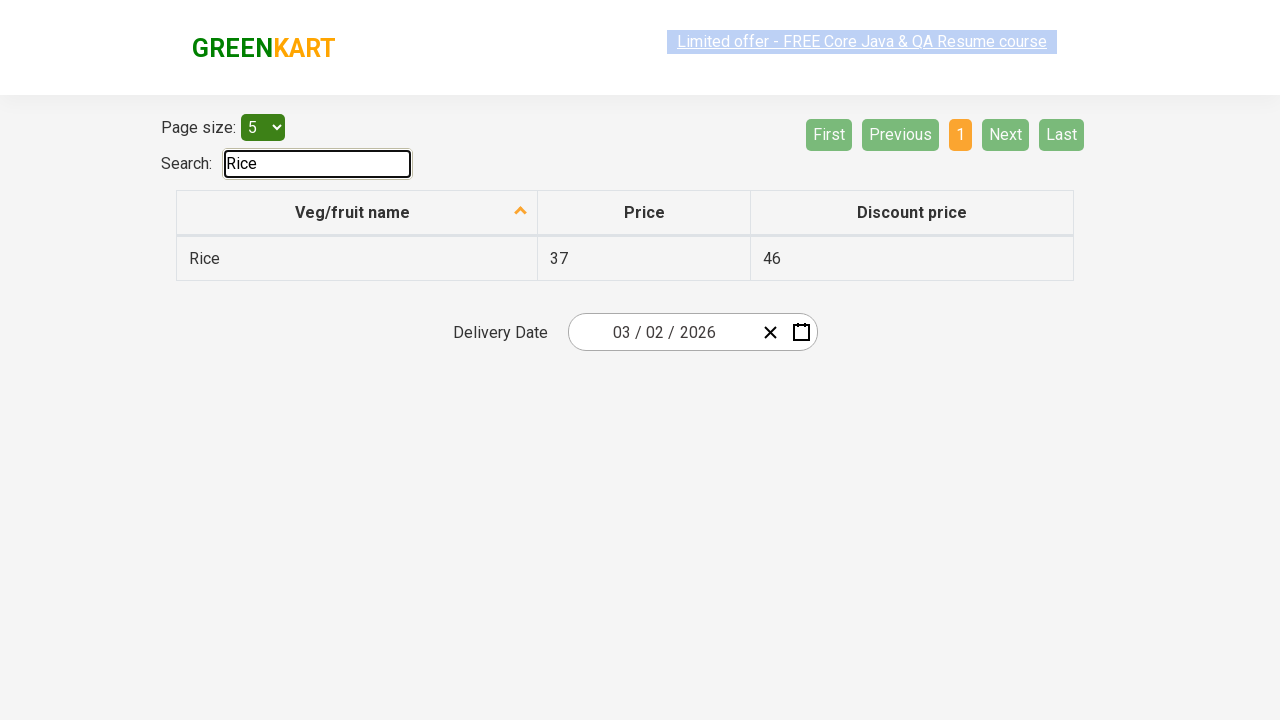